Tests displaying all todo items after applying other filters

Starting URL: https://demo.playwright.dev/todomvc

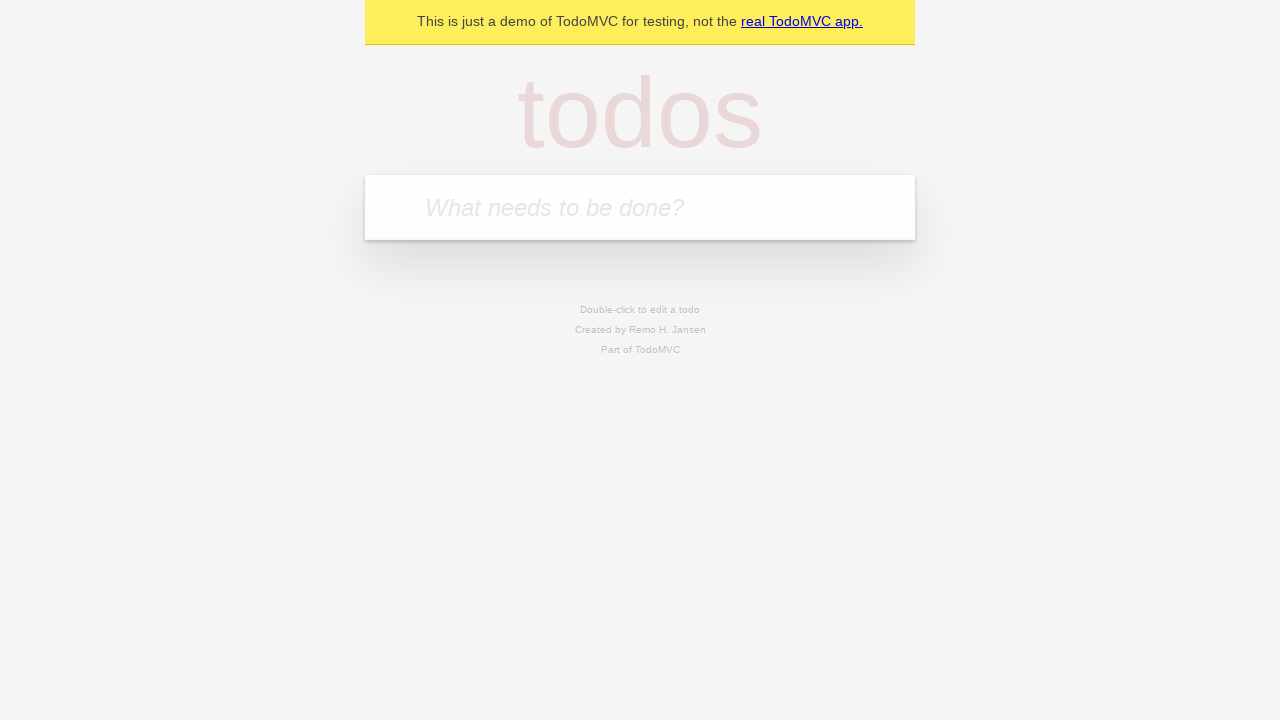

Filled todo input with 'buy some cheese' on internal:attr=[placeholder="What needs to be done?"i]
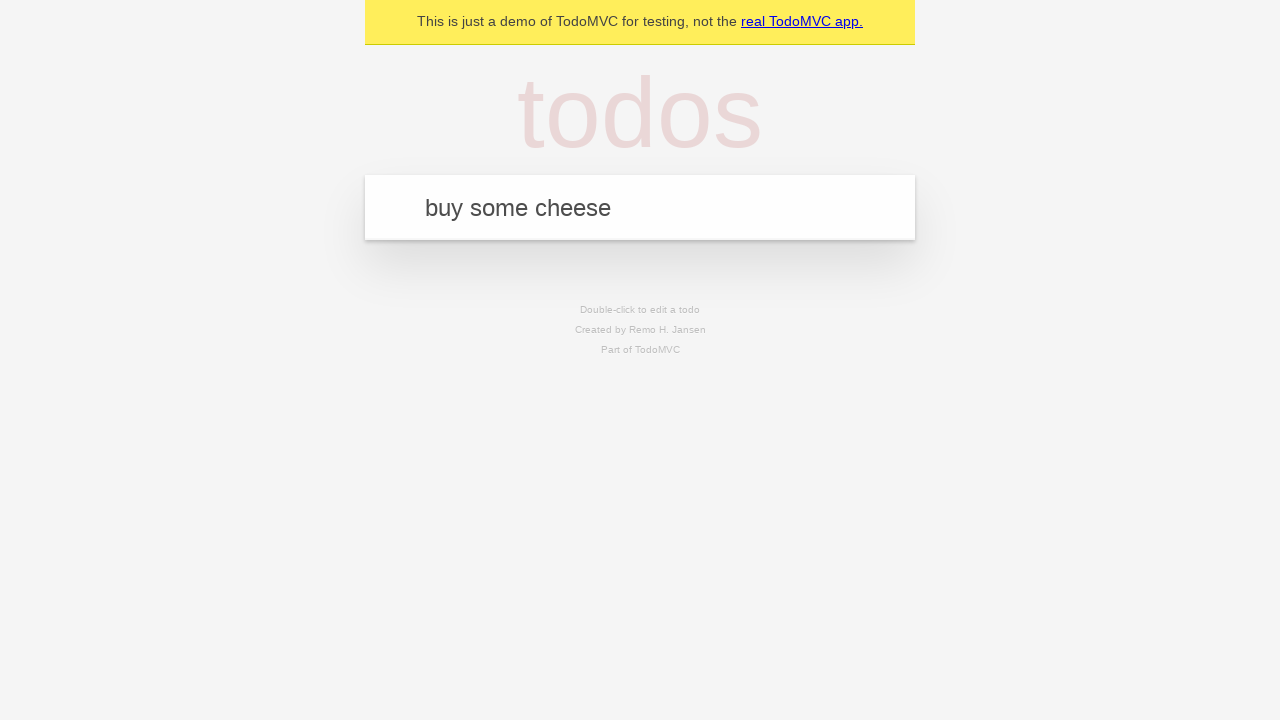

Pressed Enter to add todo 'buy some cheese' on internal:attr=[placeholder="What needs to be done?"i]
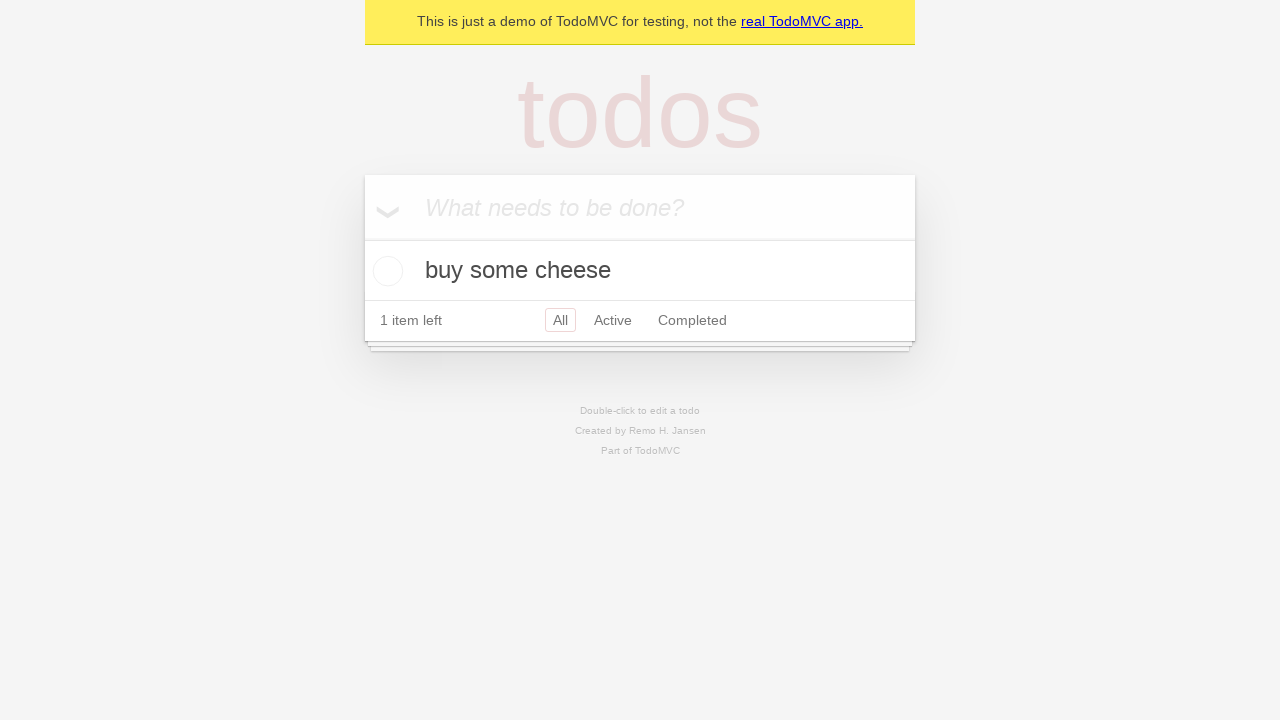

Filled todo input with 'feed the cat' on internal:attr=[placeholder="What needs to be done?"i]
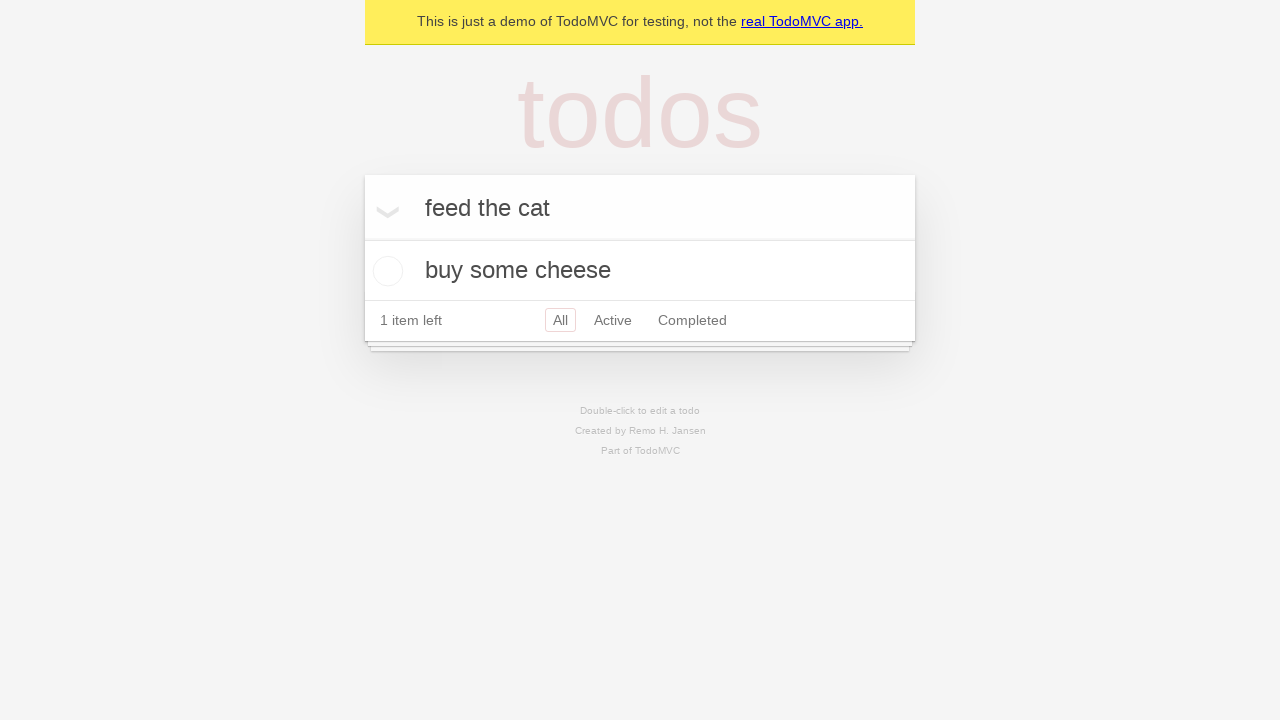

Pressed Enter to add todo 'feed the cat' on internal:attr=[placeholder="What needs to be done?"i]
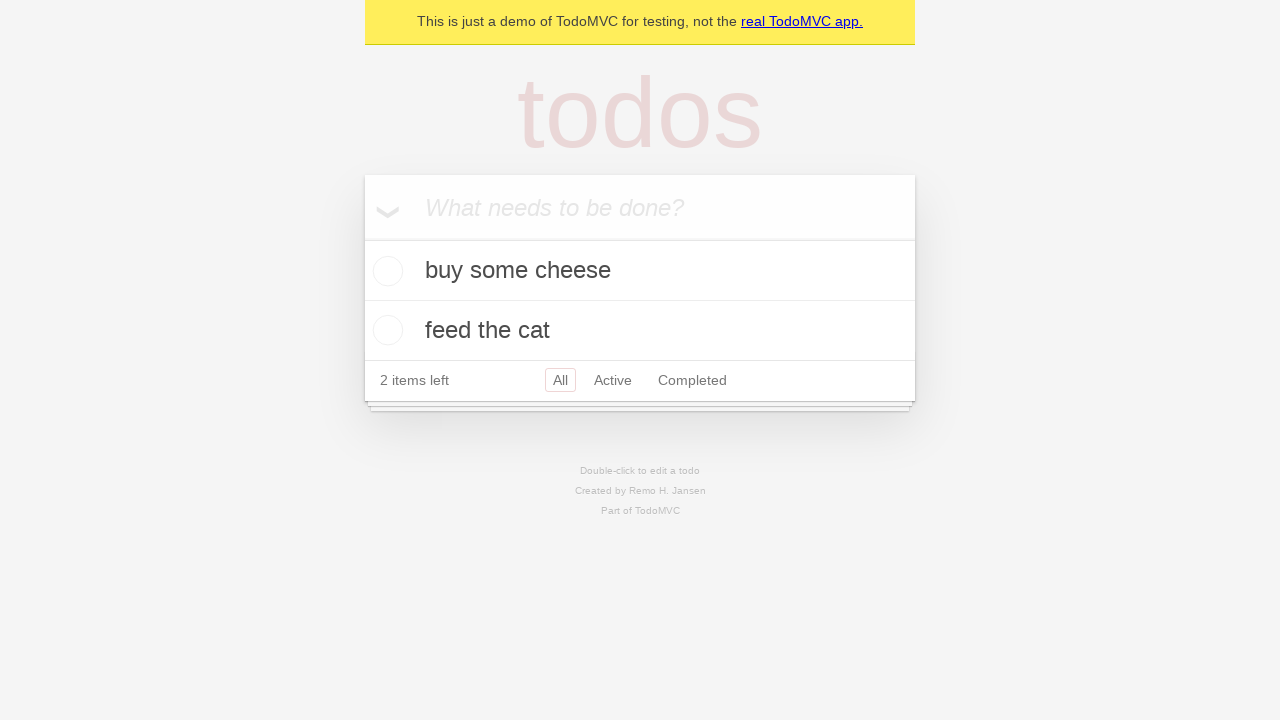

Filled todo input with 'book a doctors appointment' on internal:attr=[placeholder="What needs to be done?"i]
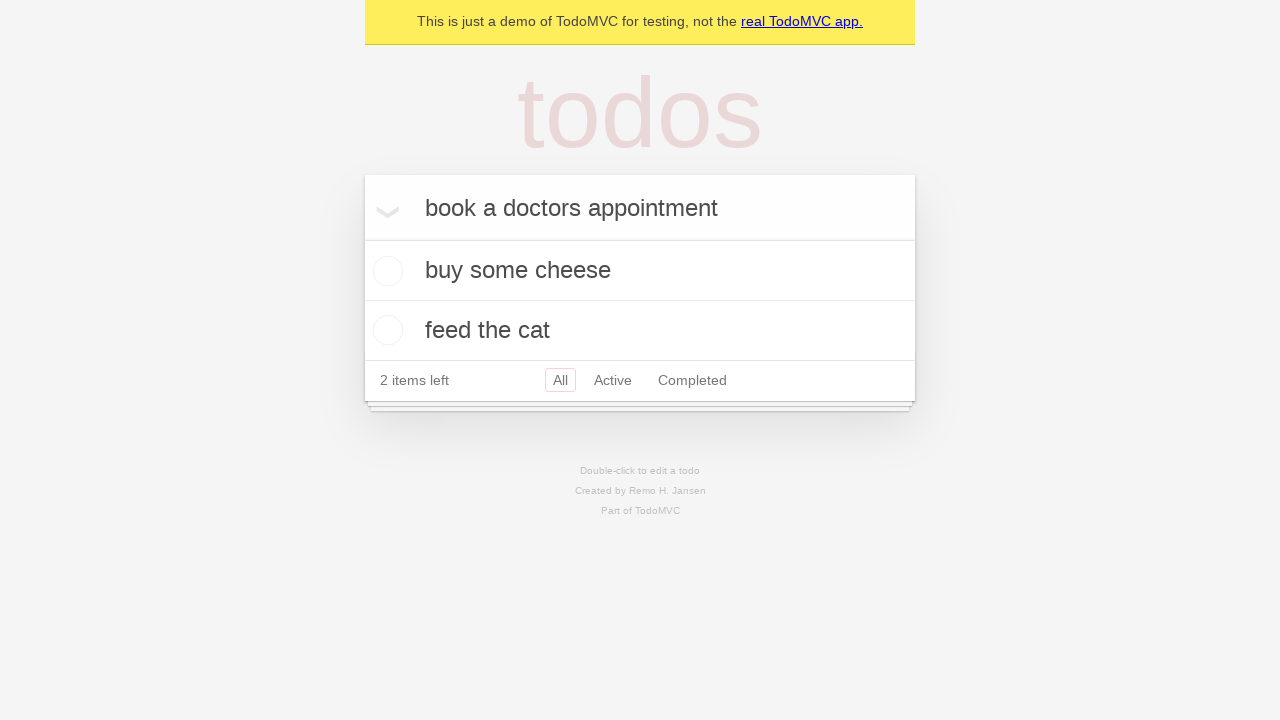

Pressed Enter to add todo 'book a doctors appointment' on internal:attr=[placeholder="What needs to be done?"i]
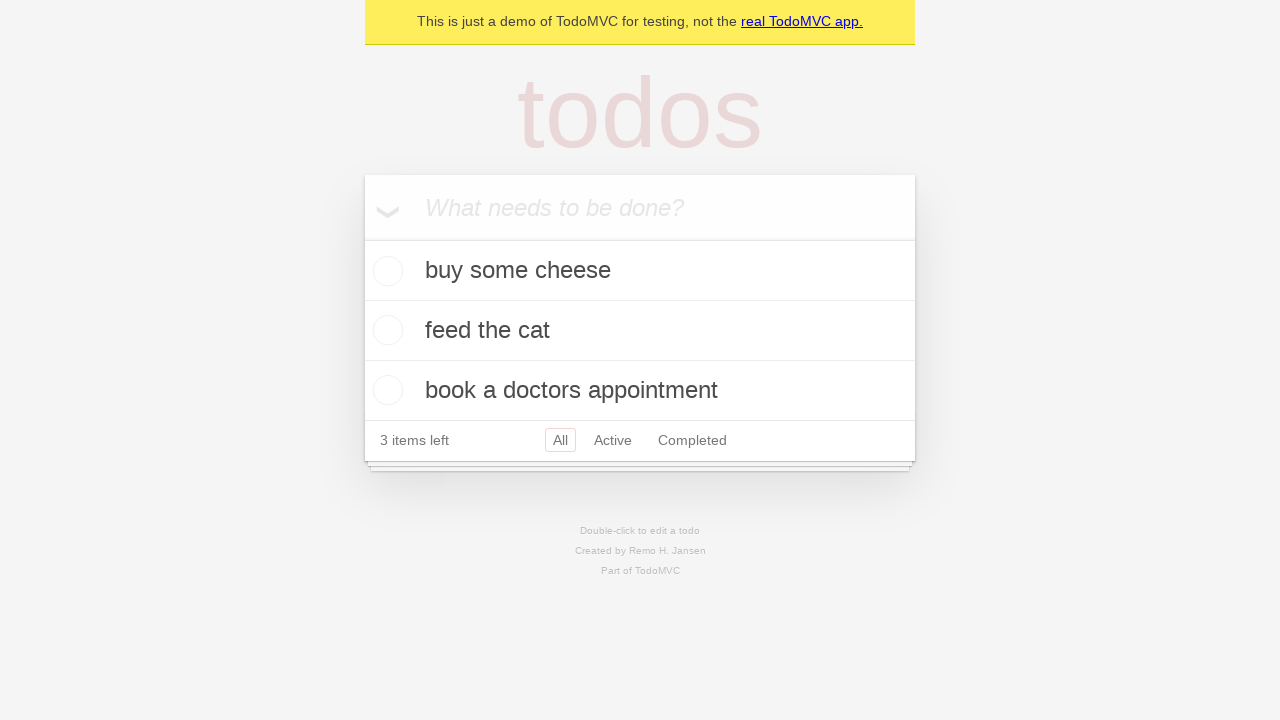

Checked the second todo item at (385, 330) on internal:testid=[data-testid="todo-item"s] >> nth=1 >> internal:role=checkbox
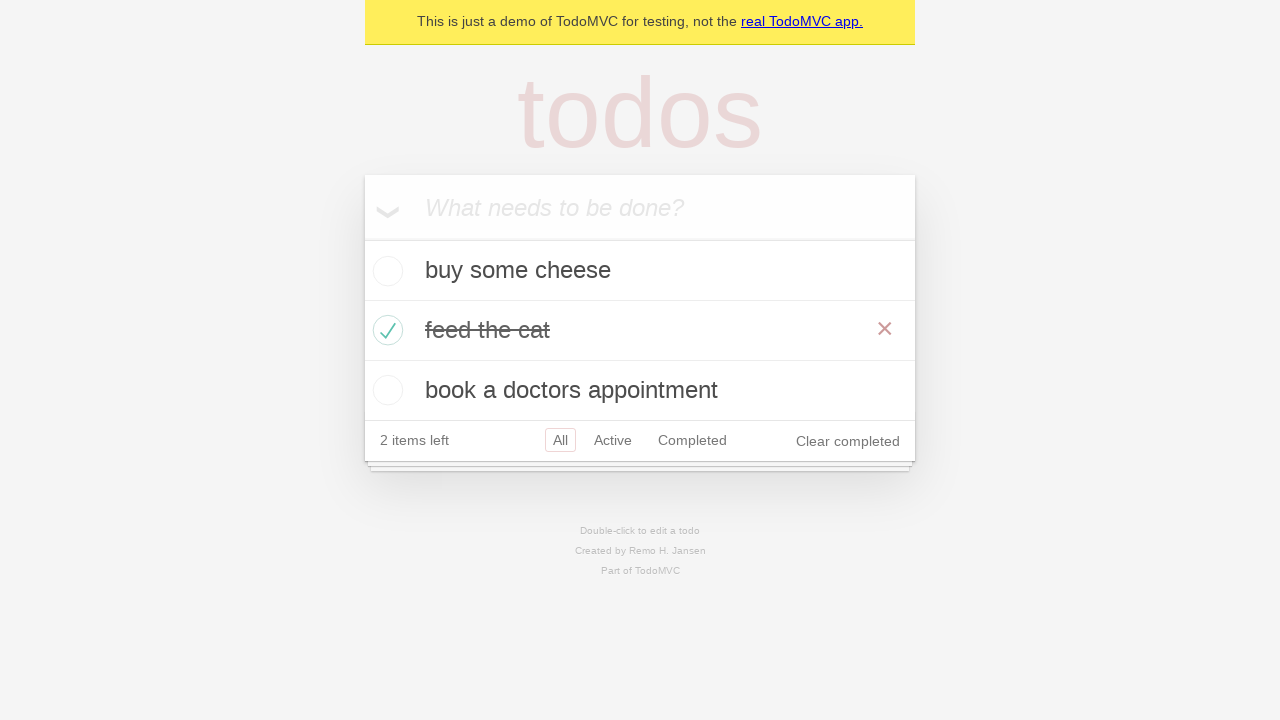

Clicked 'Active' filter at (613, 440) on internal:role=link[name="Active"i]
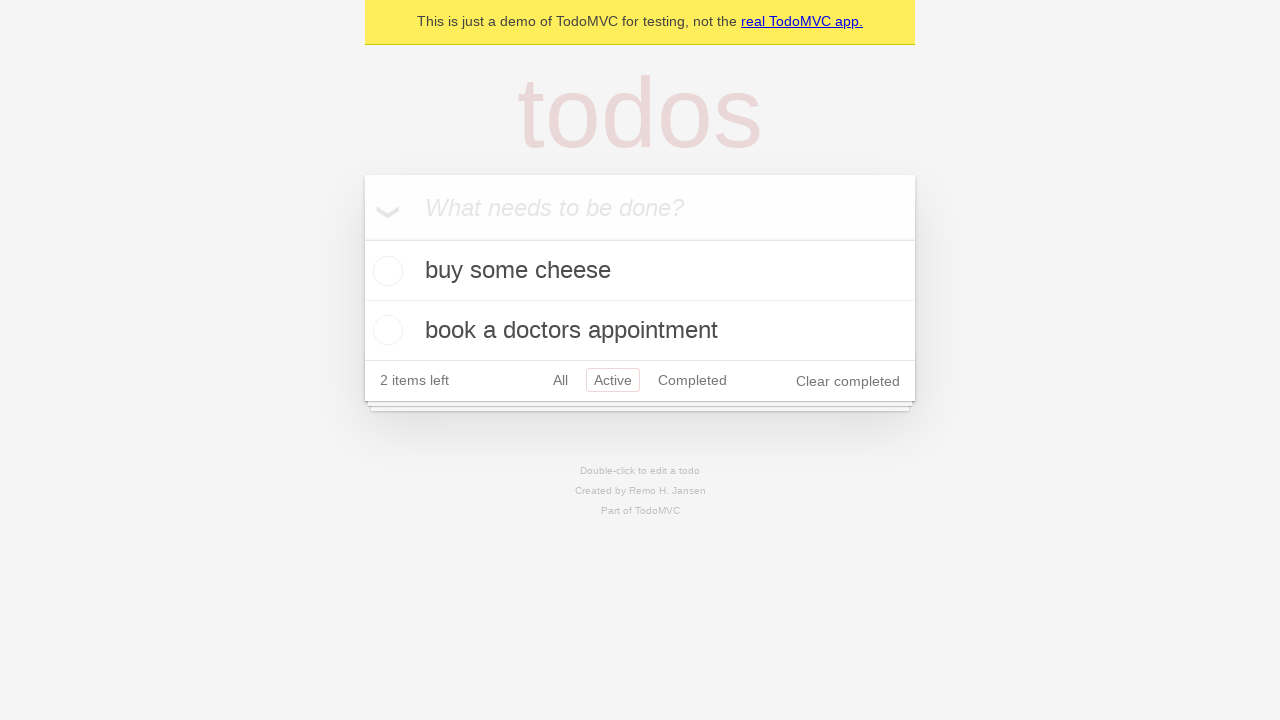

Clicked 'Completed' filter at (692, 380) on internal:role=link[name="Completed"i]
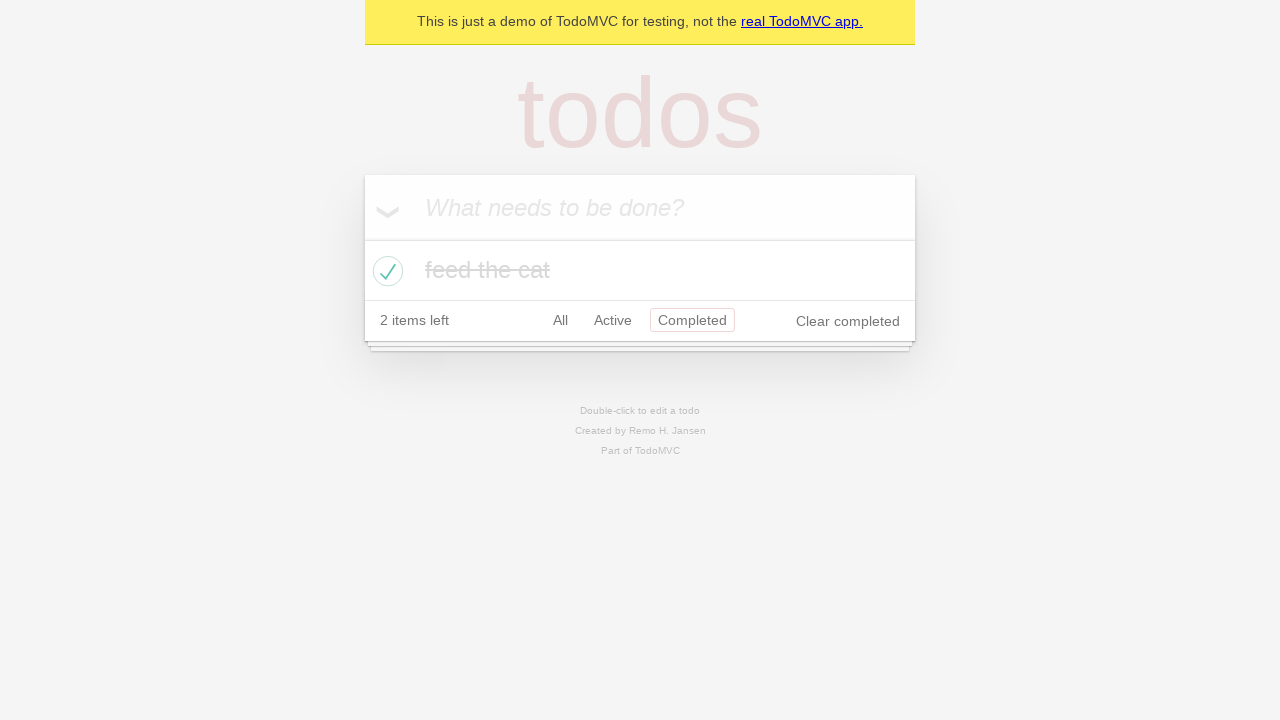

Clicked 'All' filter to display all items at (560, 320) on internal:role=link[name="All"i]
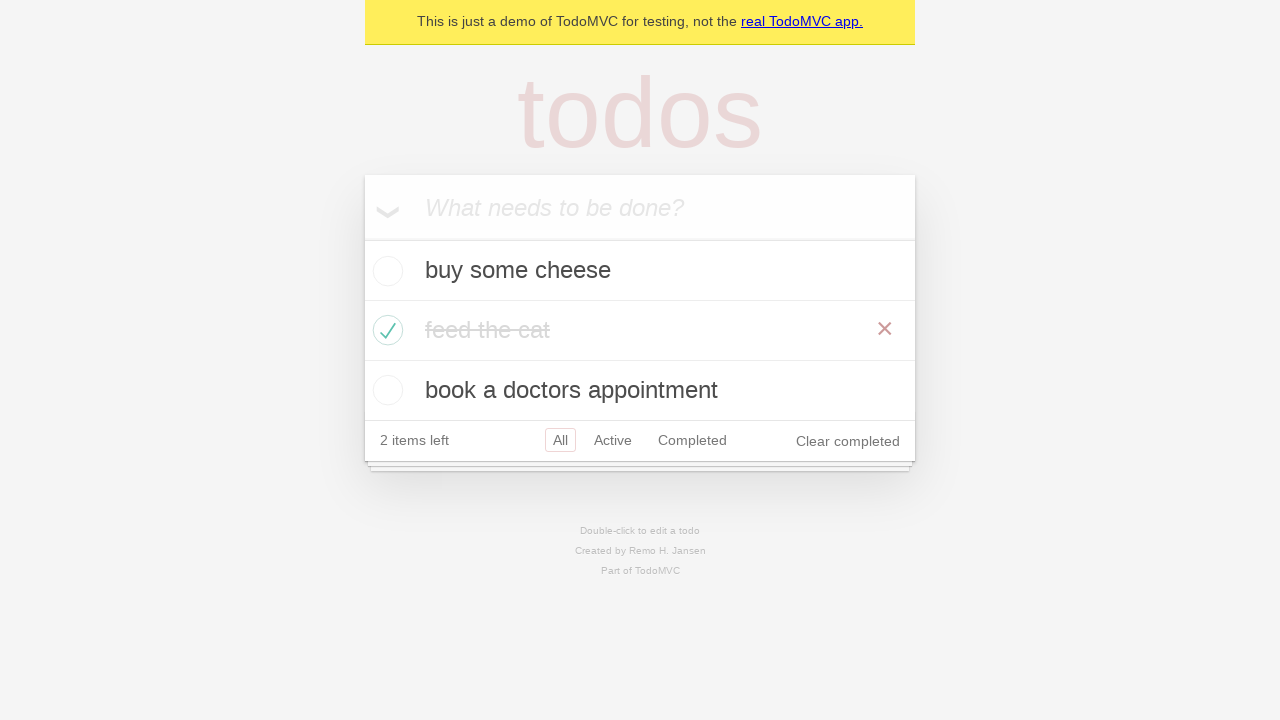

Verified all 3 todo items are visible
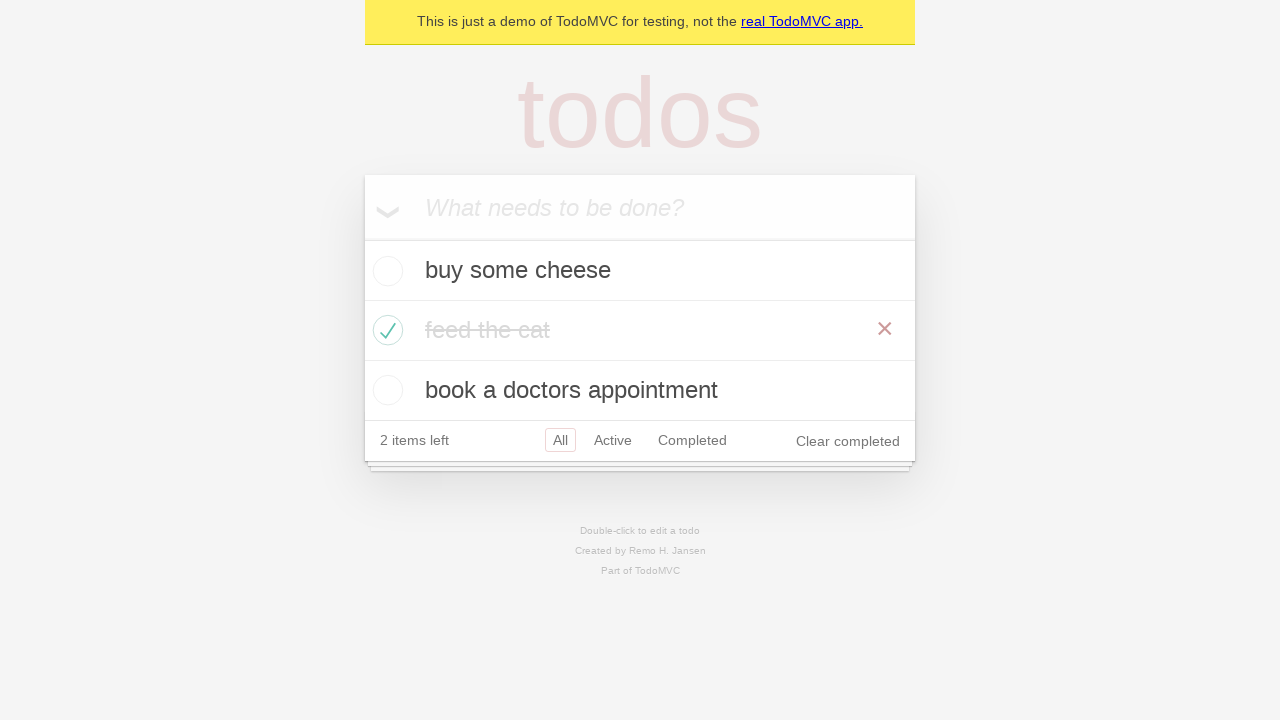

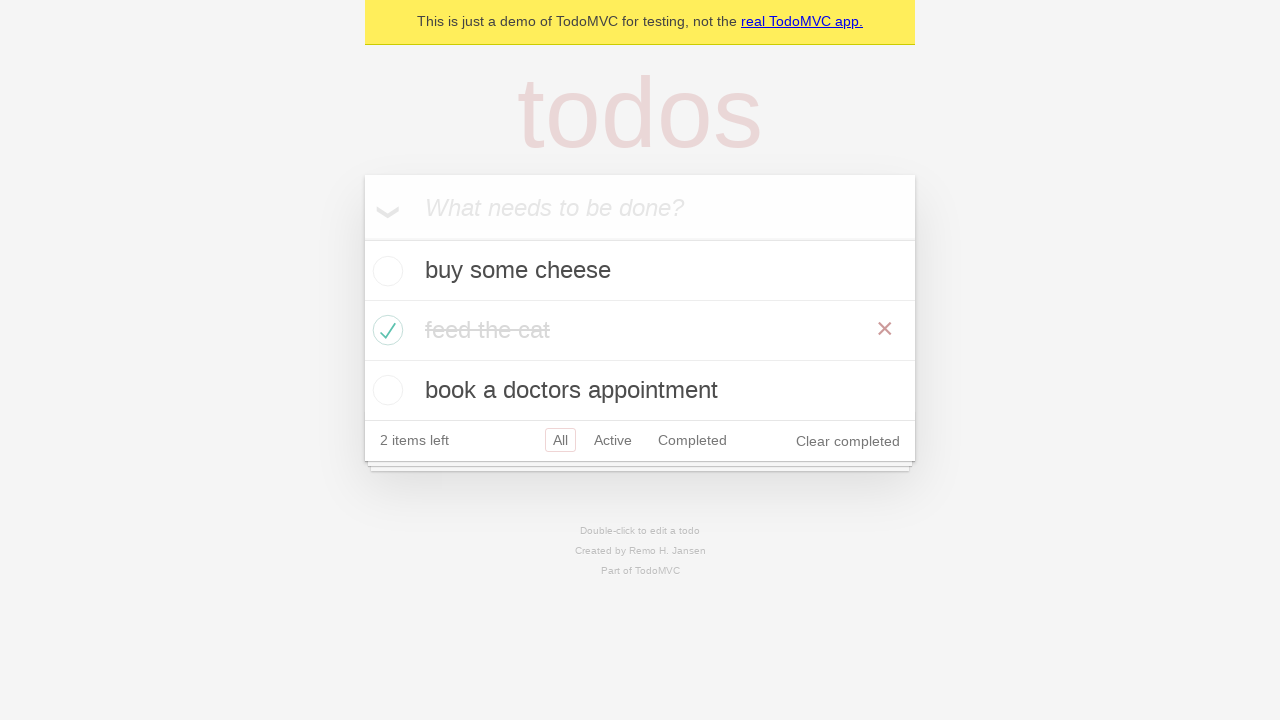